Tests a form submission by filling in name, email, current address, and permanent address fields, then submitting the form and verifying the displayed output

Starting URL: https://demoqa.com/text-box

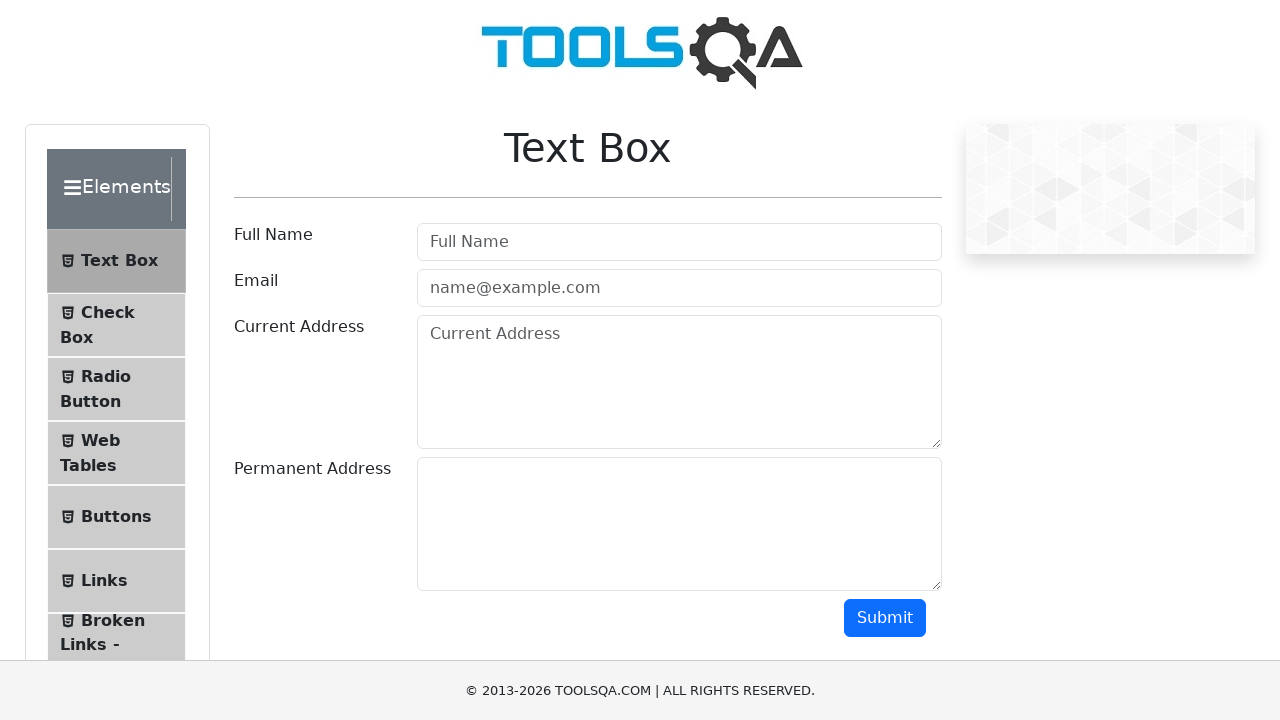

Clicked on Full Name field at (679, 242) on #userName
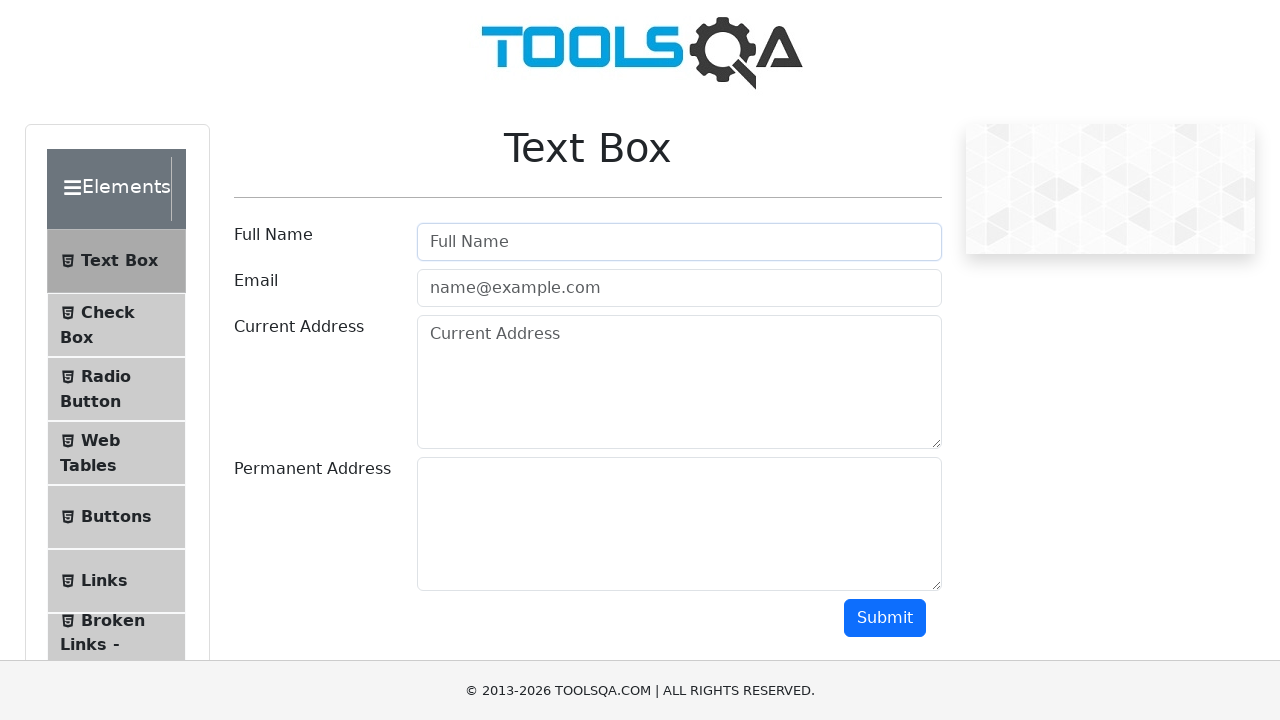

Filled Full Name field with 'Hüsrev' on #userName
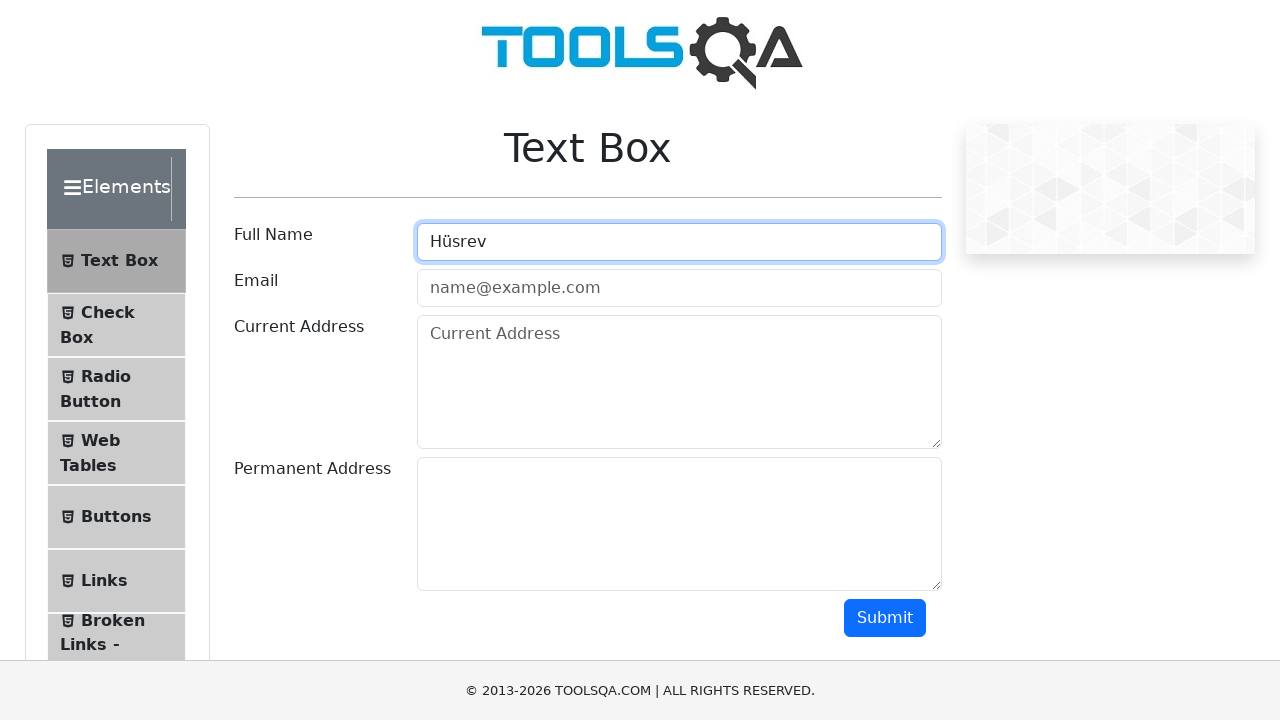

Clicked on Email field at (679, 288) on .mr-sm-2[id='userEmail']
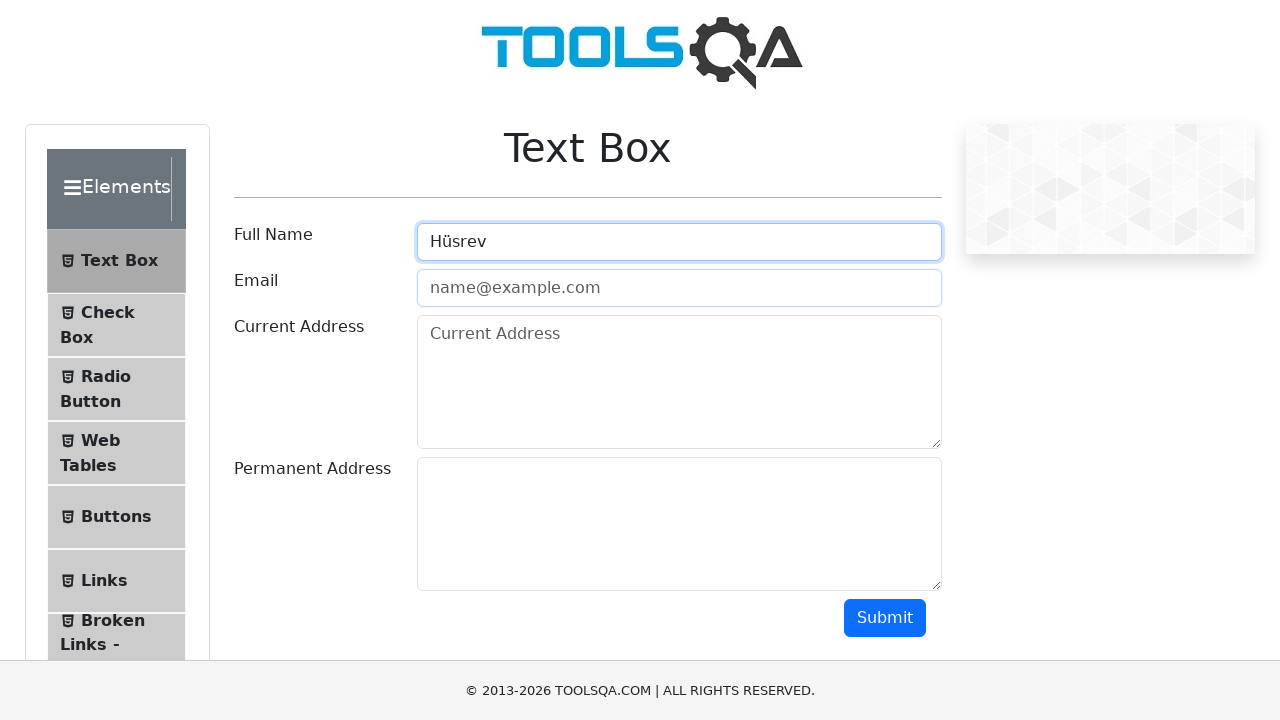

Filled Email field with 'hsrv123@gmail.com' on .mr-sm-2[id='userEmail']
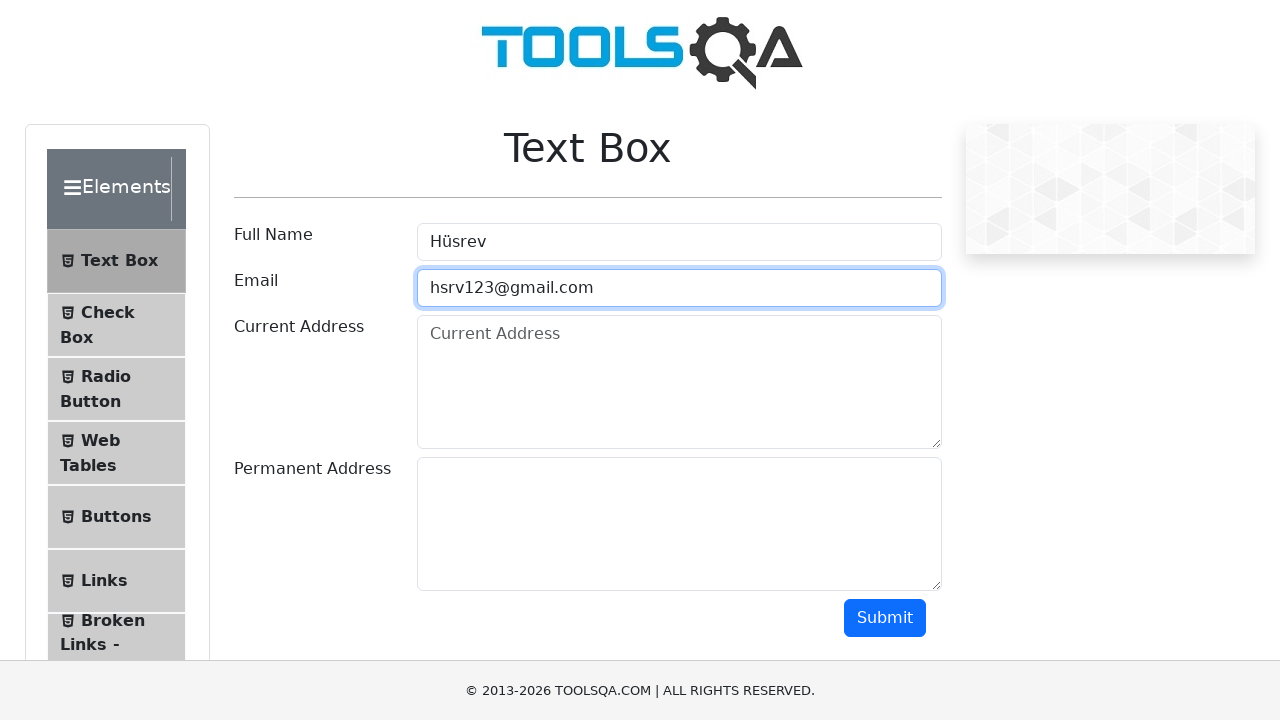

Clicked on Current Address field at (679, 382) on .form-control[placeholder='Current Address']
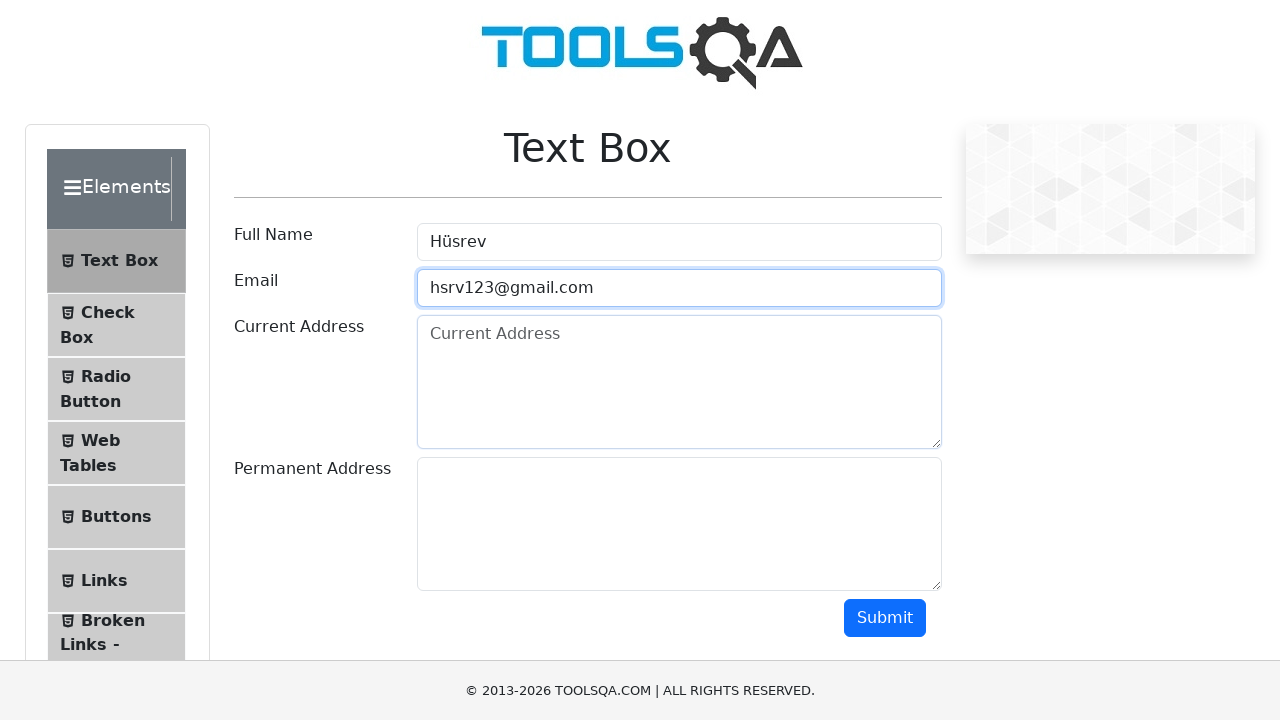

Filled Current Address field with 'Istanbul' on .form-control[placeholder='Current Address']
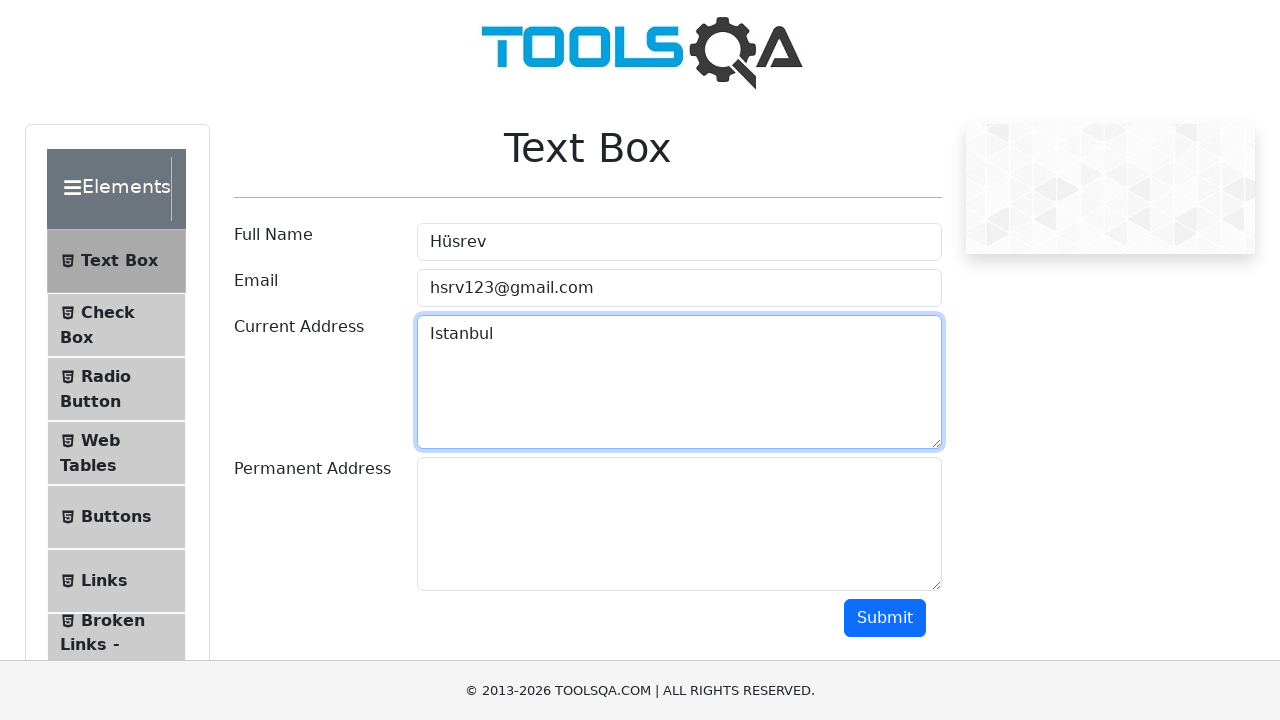

Clicked on Permanent Address field at (679, 524) on #permanentAddress
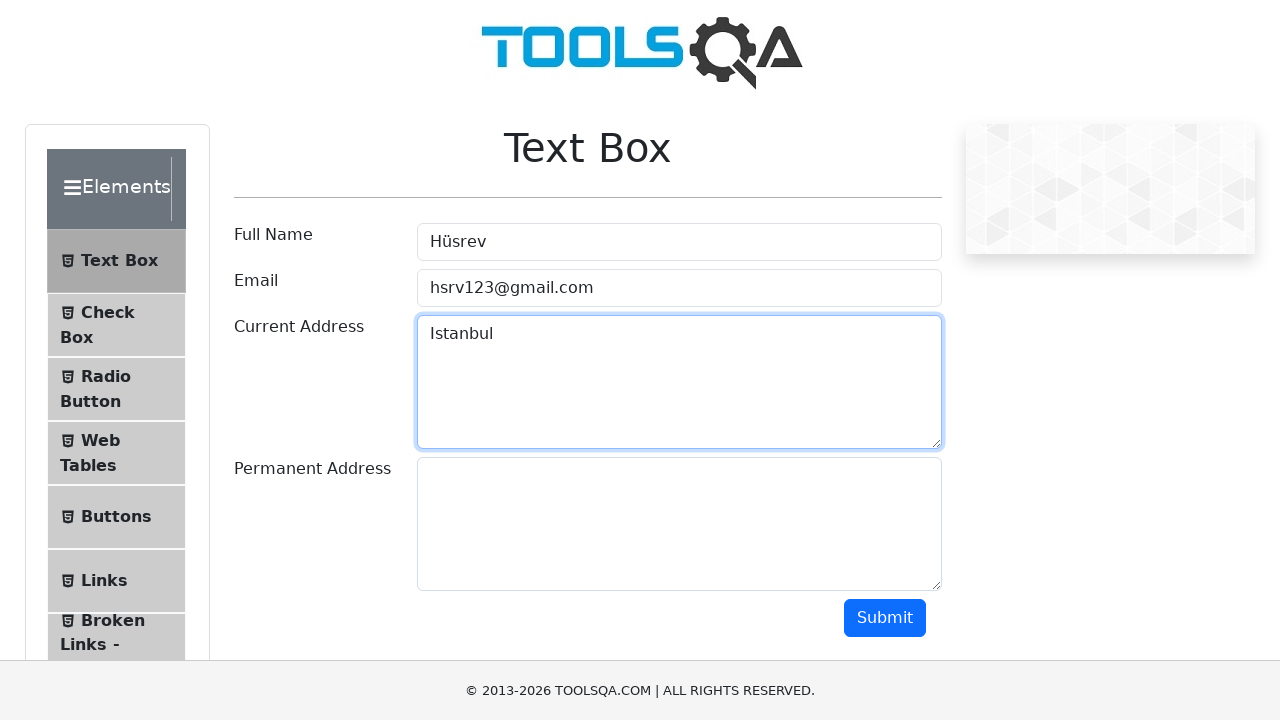

Filled Permanent Address field with 'Alanya' on #permanentAddress
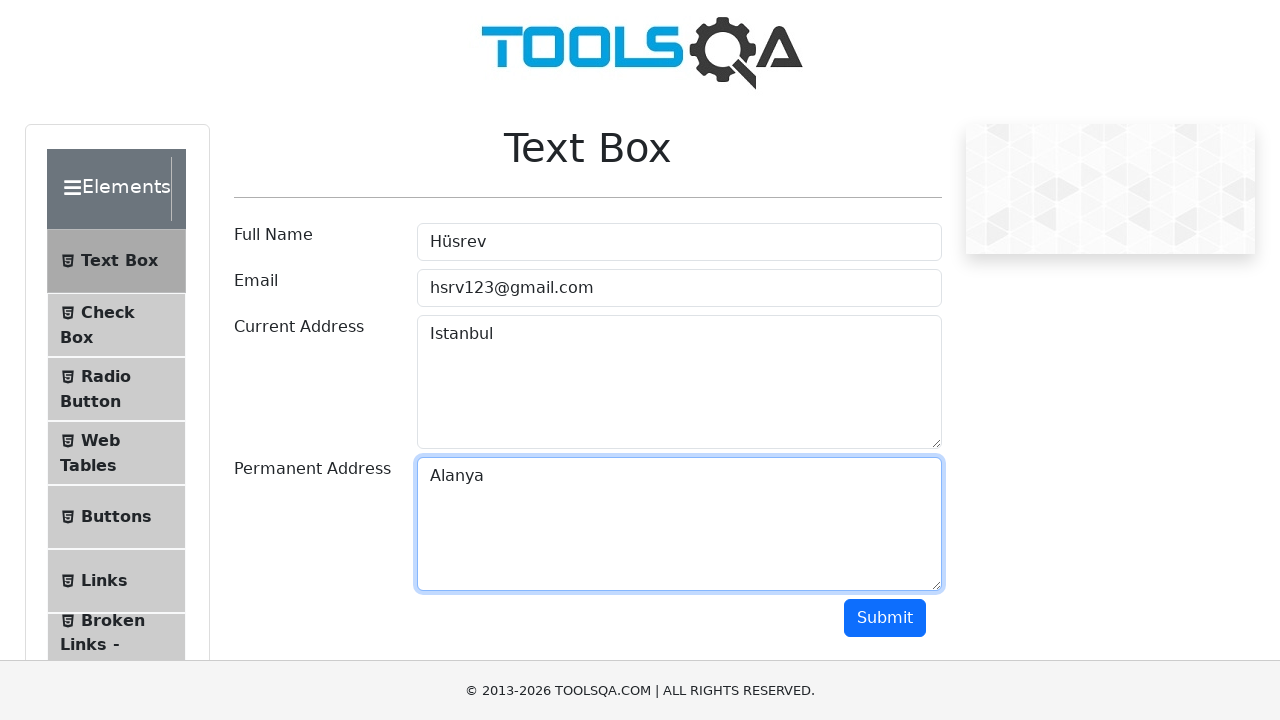

Clicked Submit button to submit the form at (885, 618) on button.btn
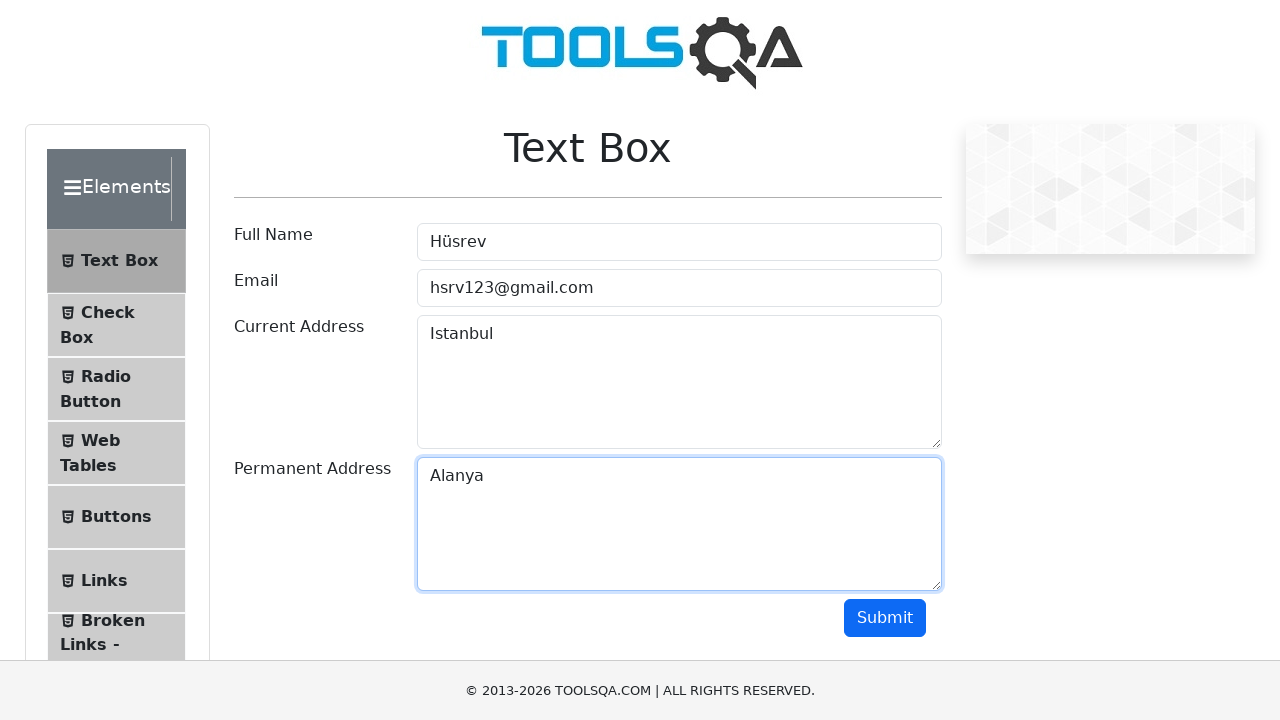

Waited for Name output field to be displayed
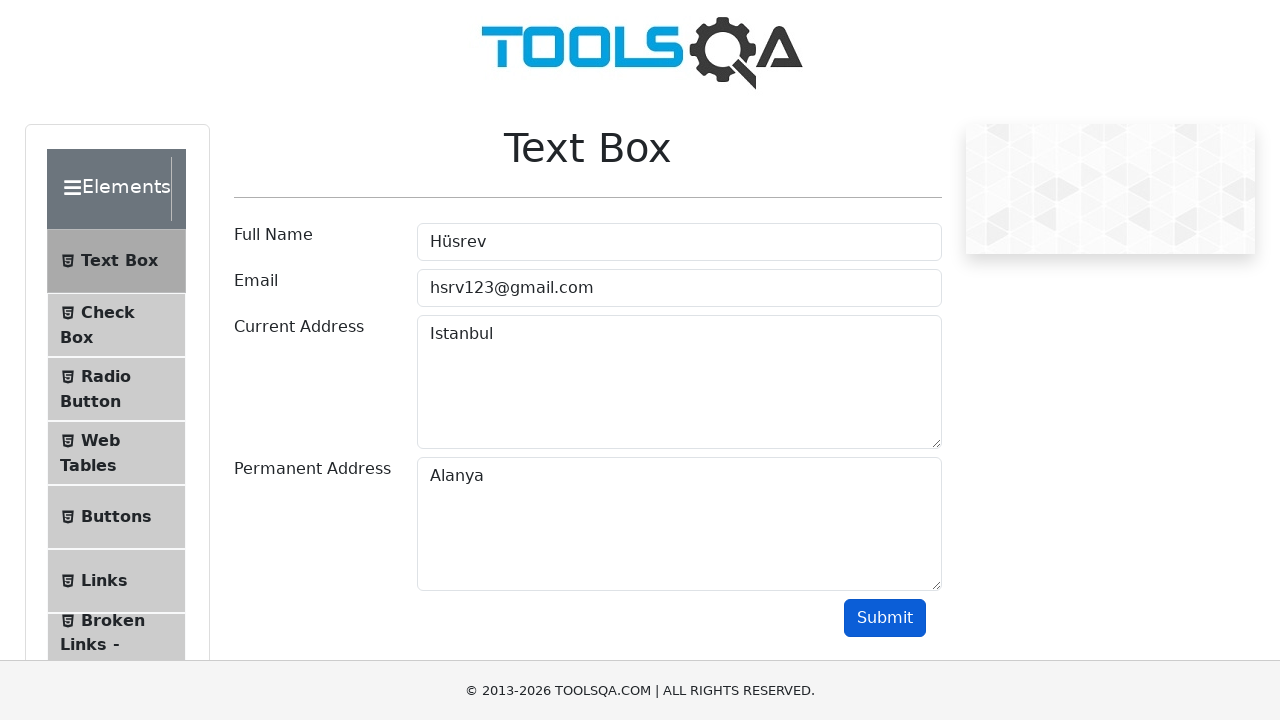

Waited for Email output field to be displayed
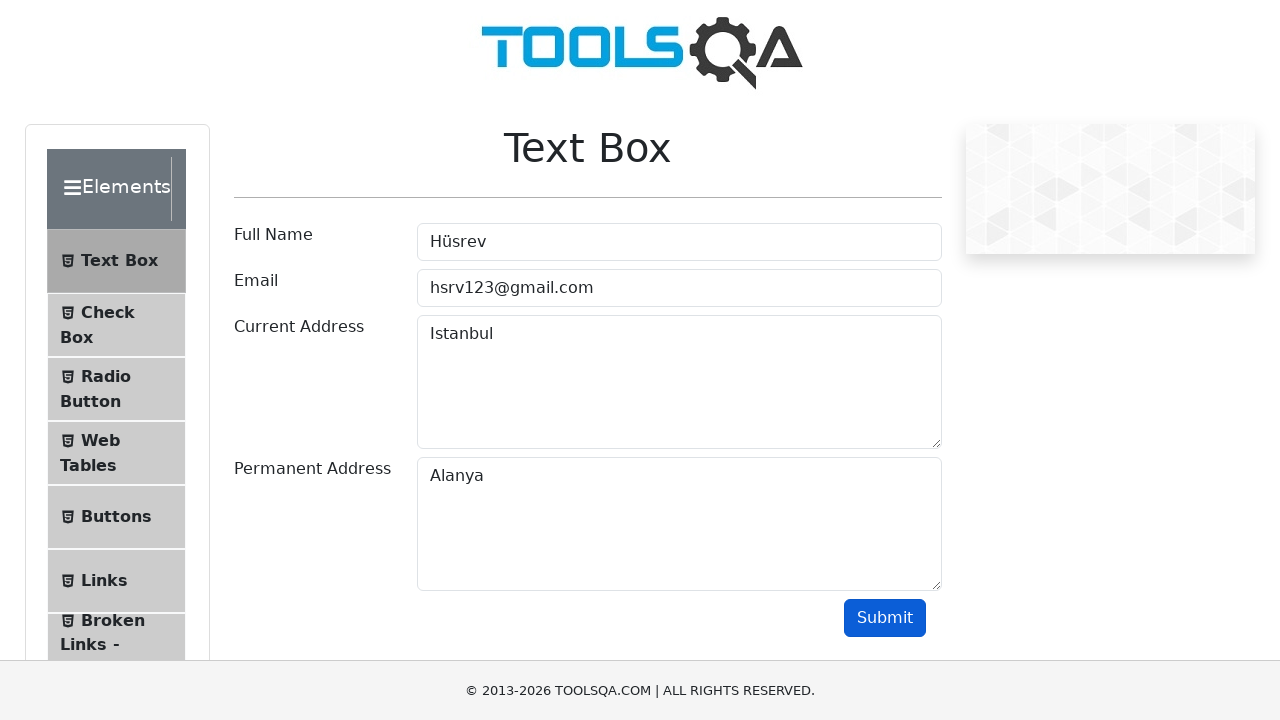

Waited for Current Address output field to be displayed
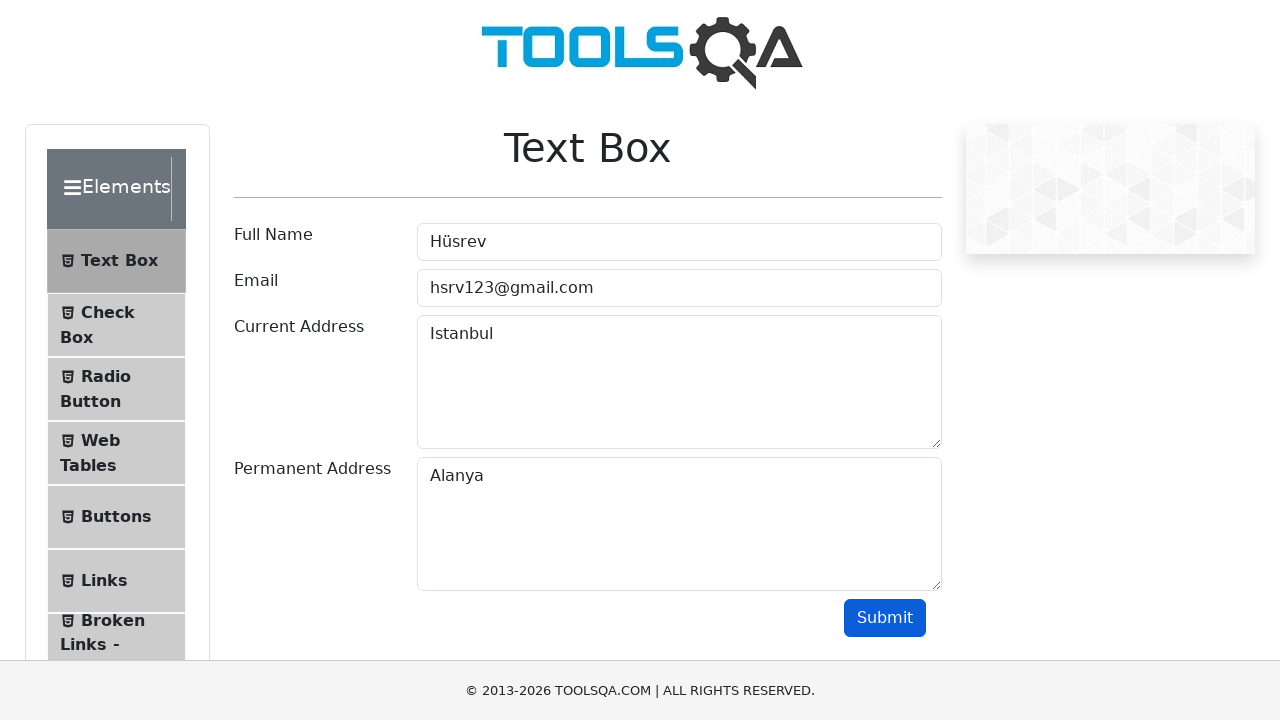

Waited for Permanent Address output field to be displayed
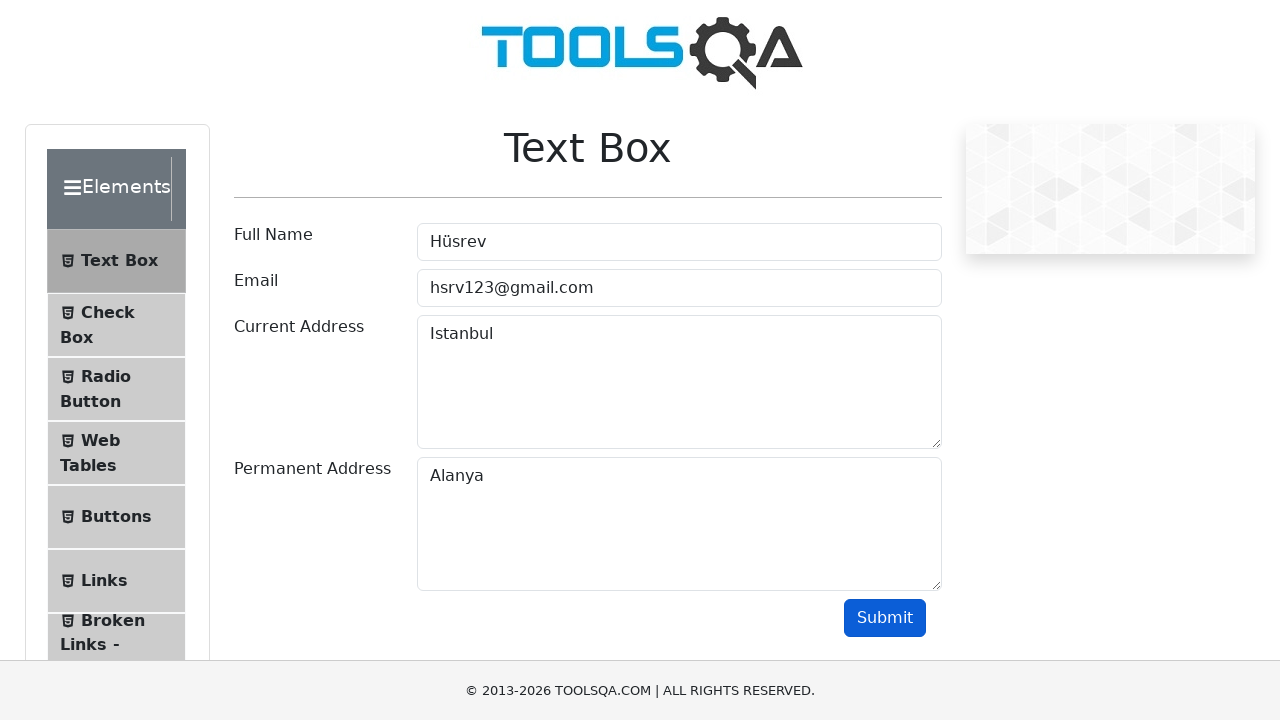

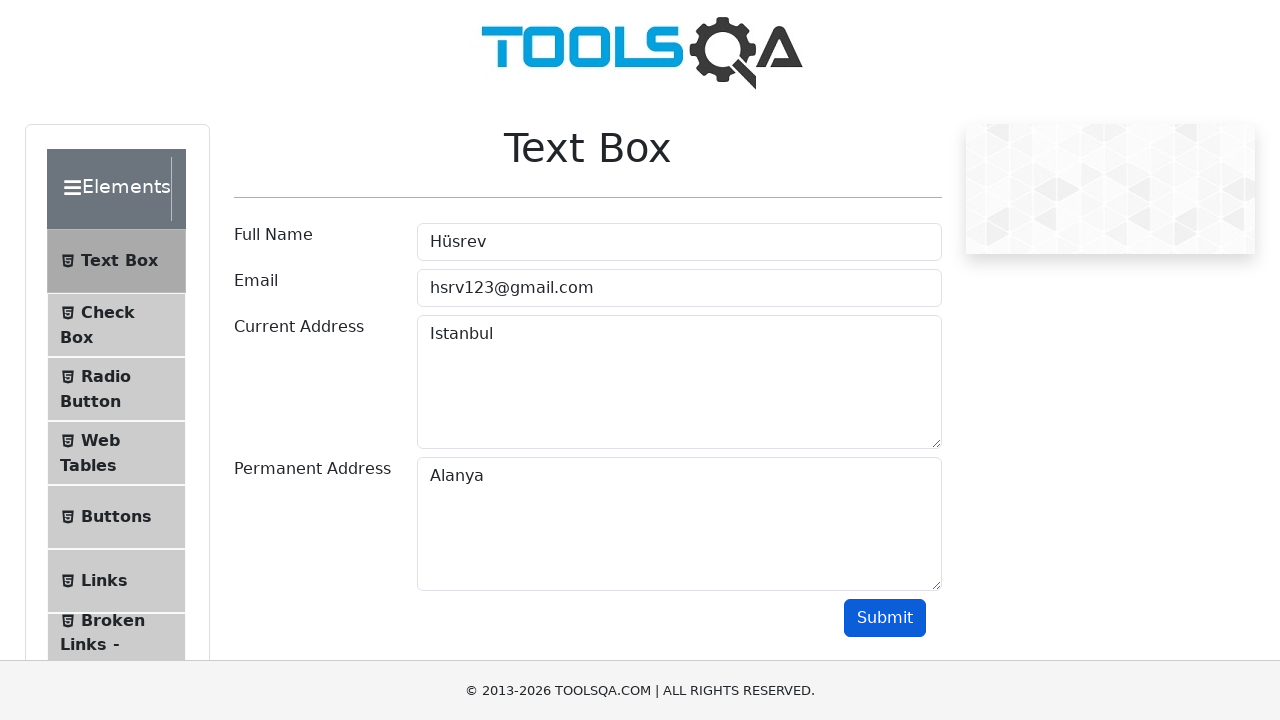